Tests the mutual funds screener page by scrolling through a scrollable container to trigger lazy-loading of table rows and verifies that the table content loads properly.

Starting URL: https://groww.in/screener/mutual-funds

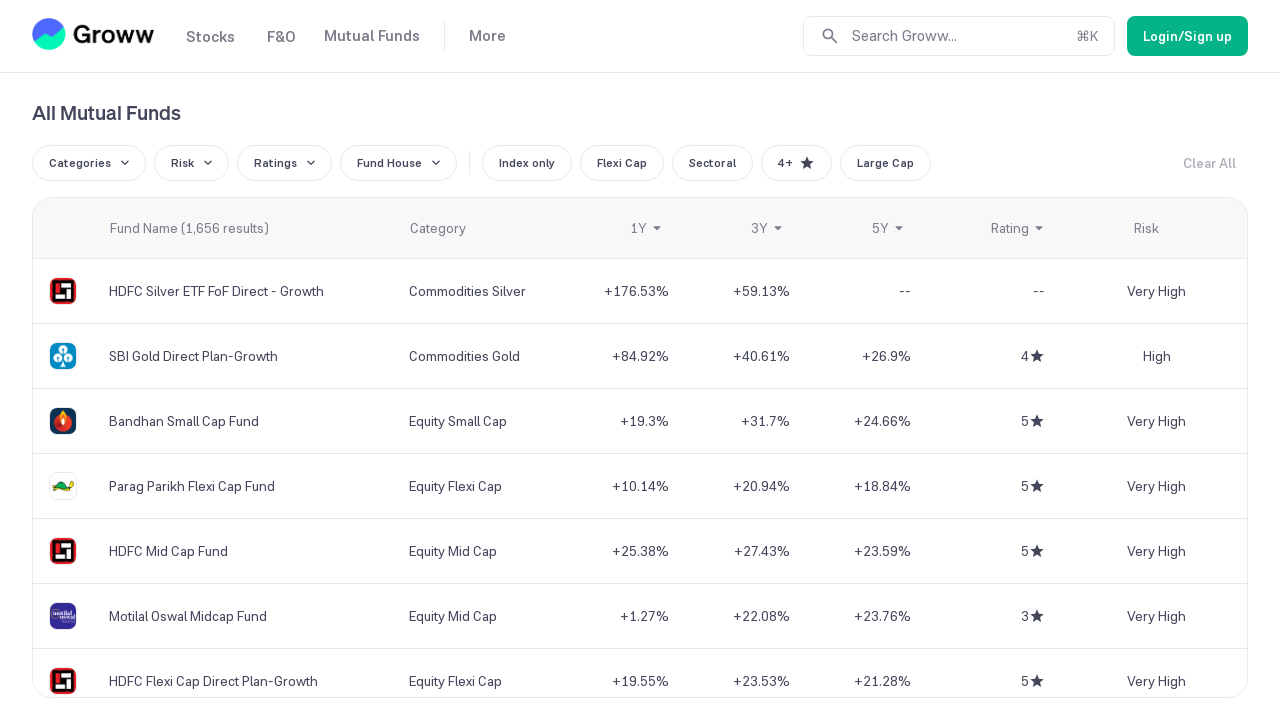

Table header loaded and visible
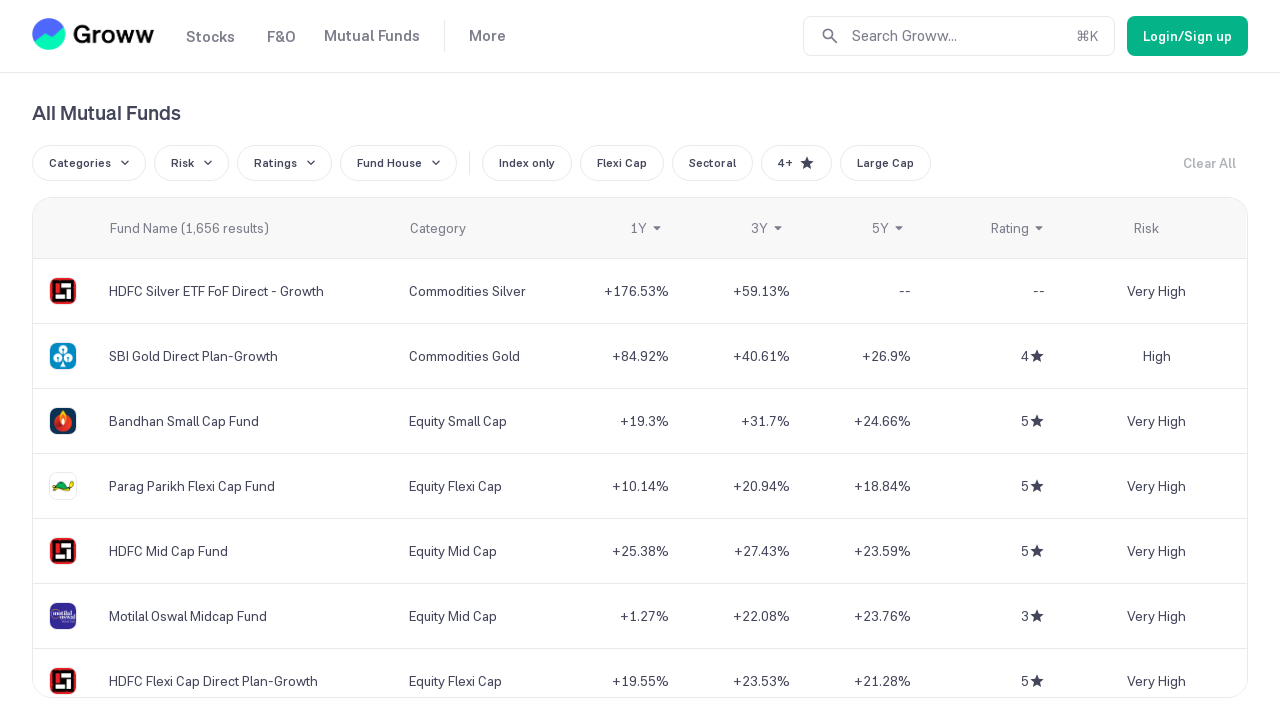

Scrollable container is visible
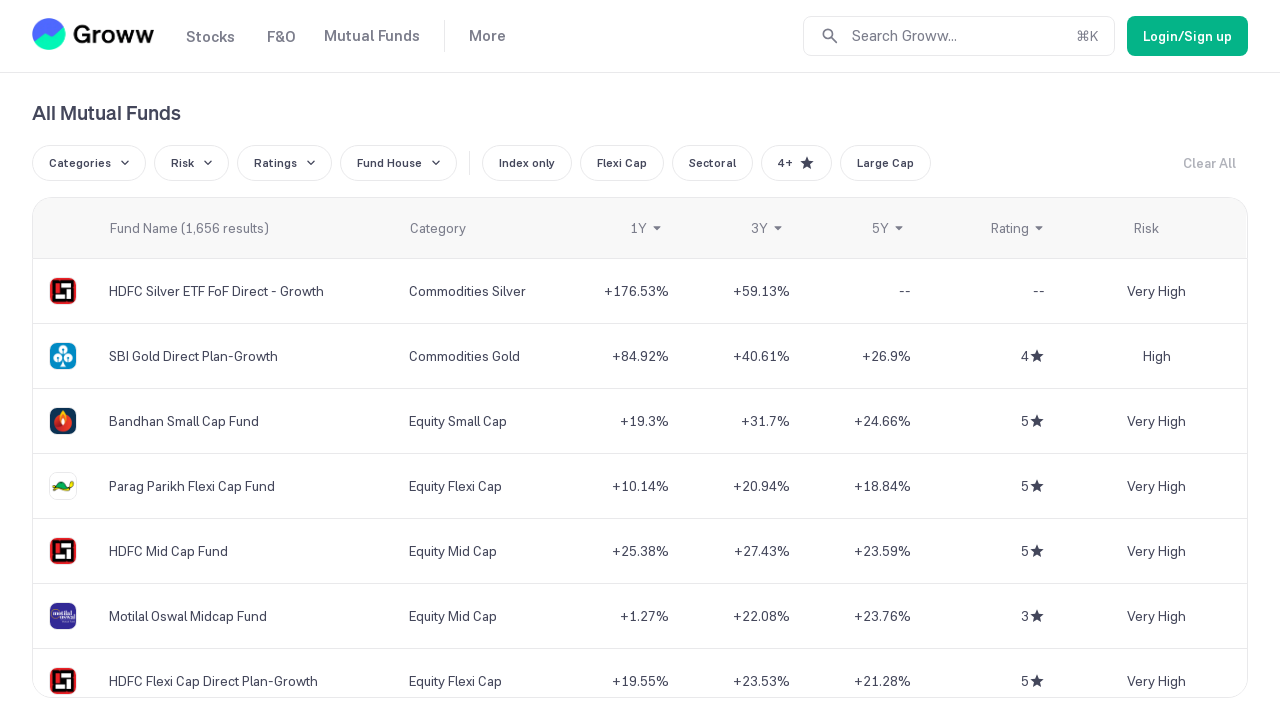

Scrolled to bottom of scrollable container (iteration 1)
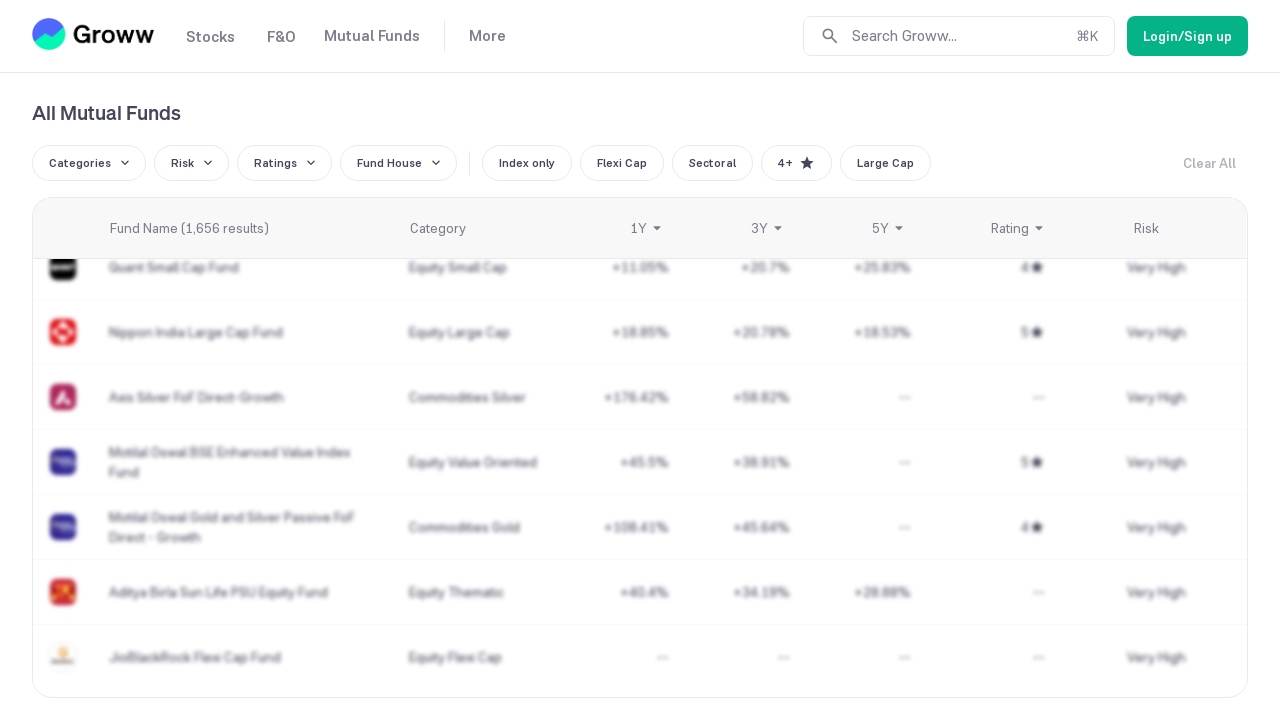

Waited for content to load after scroll
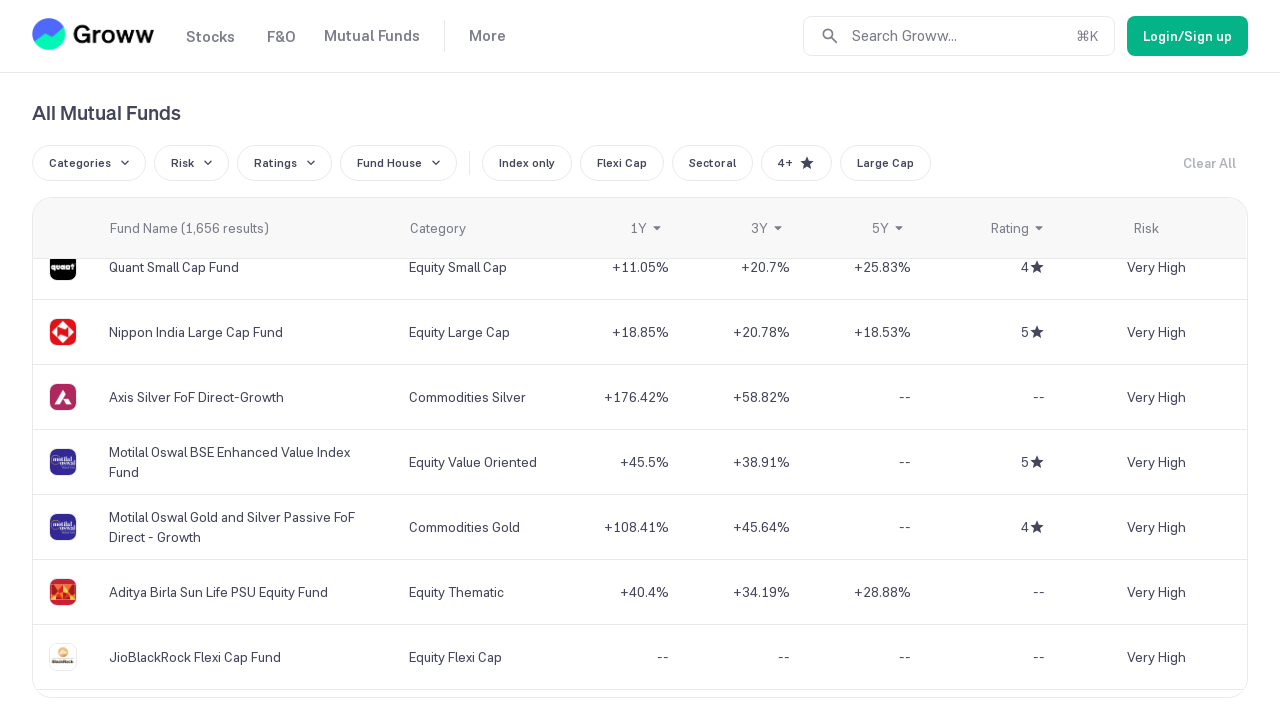

Counted 30 table rows
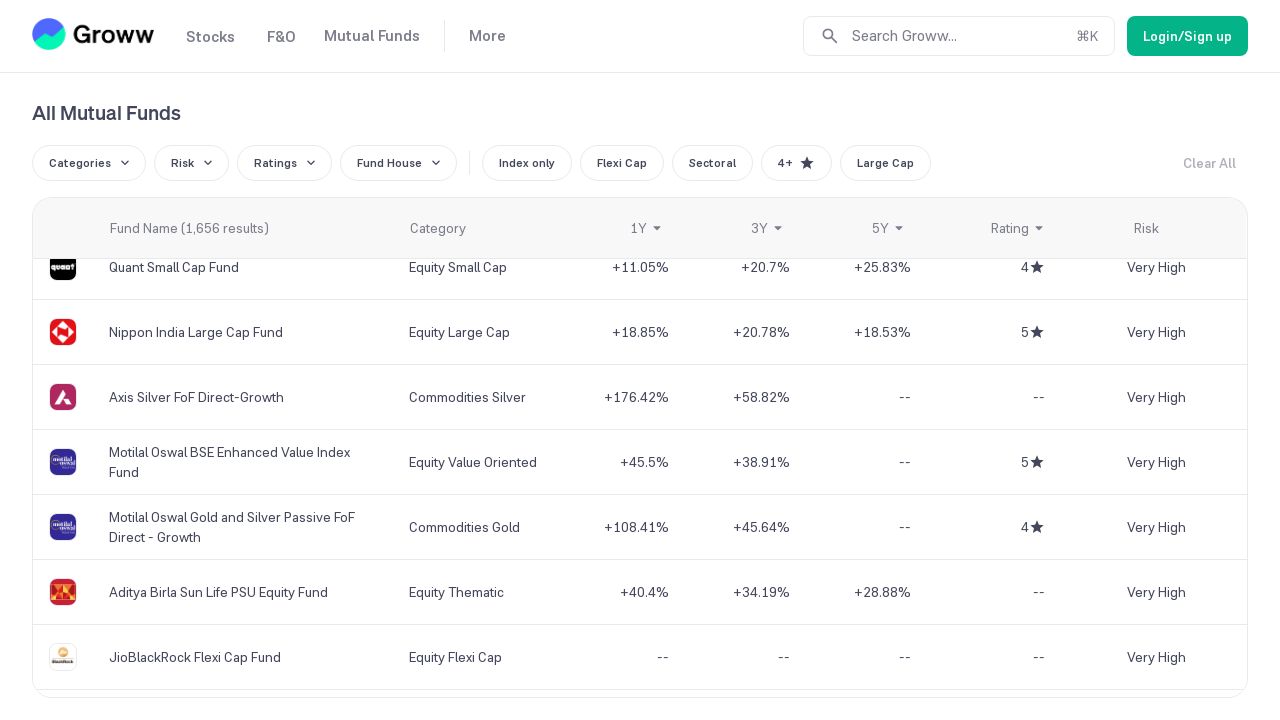

Scrolled to bottom of scrollable container (iteration 2)
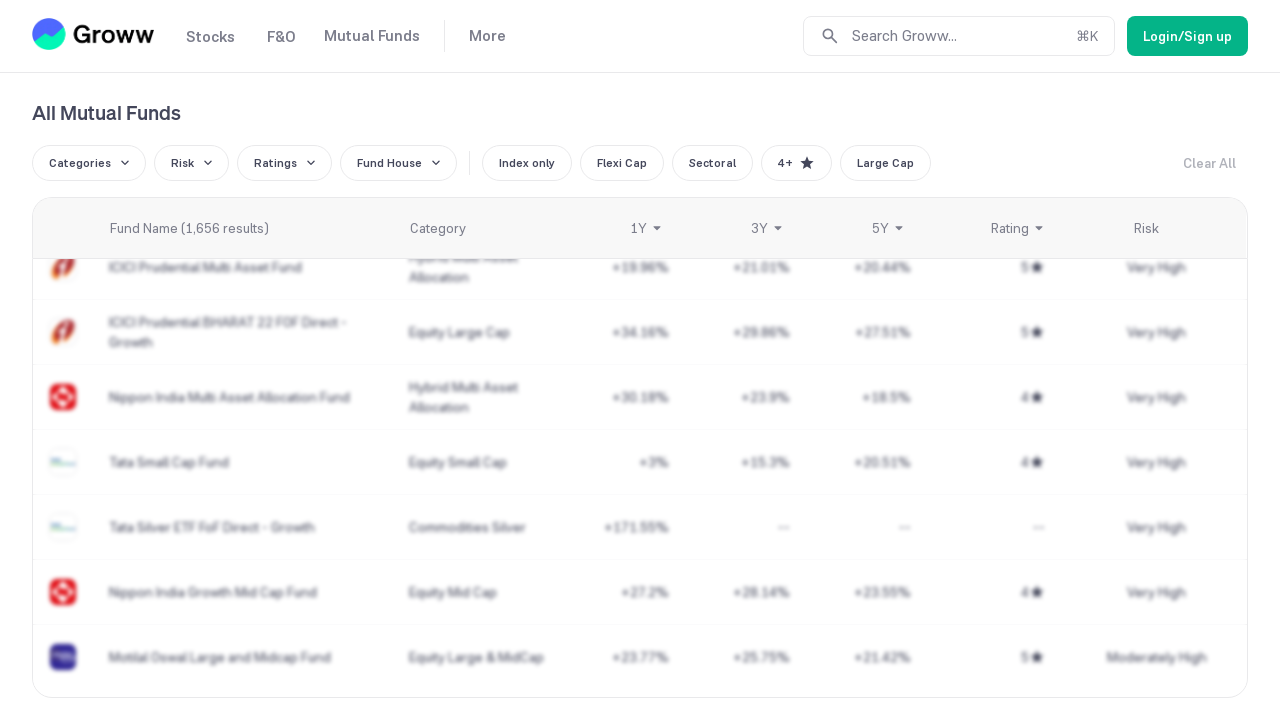

Waited for content to load after scroll
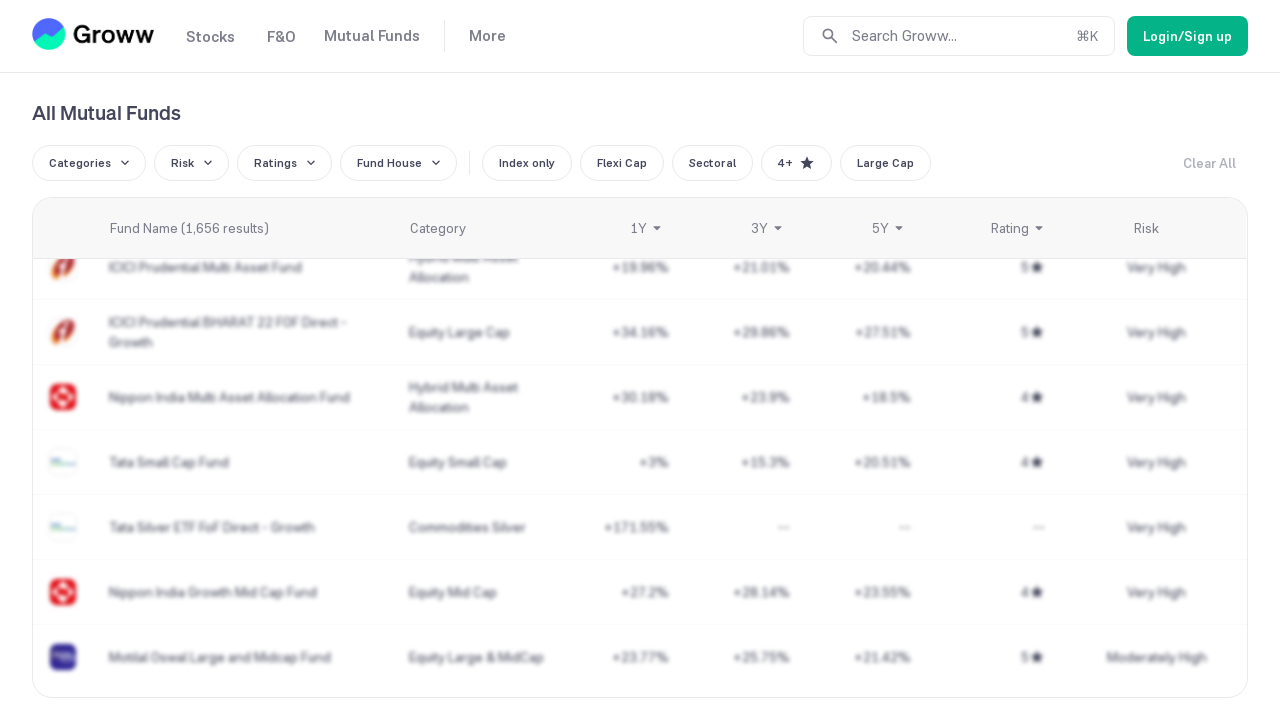

Counted 30 table rows
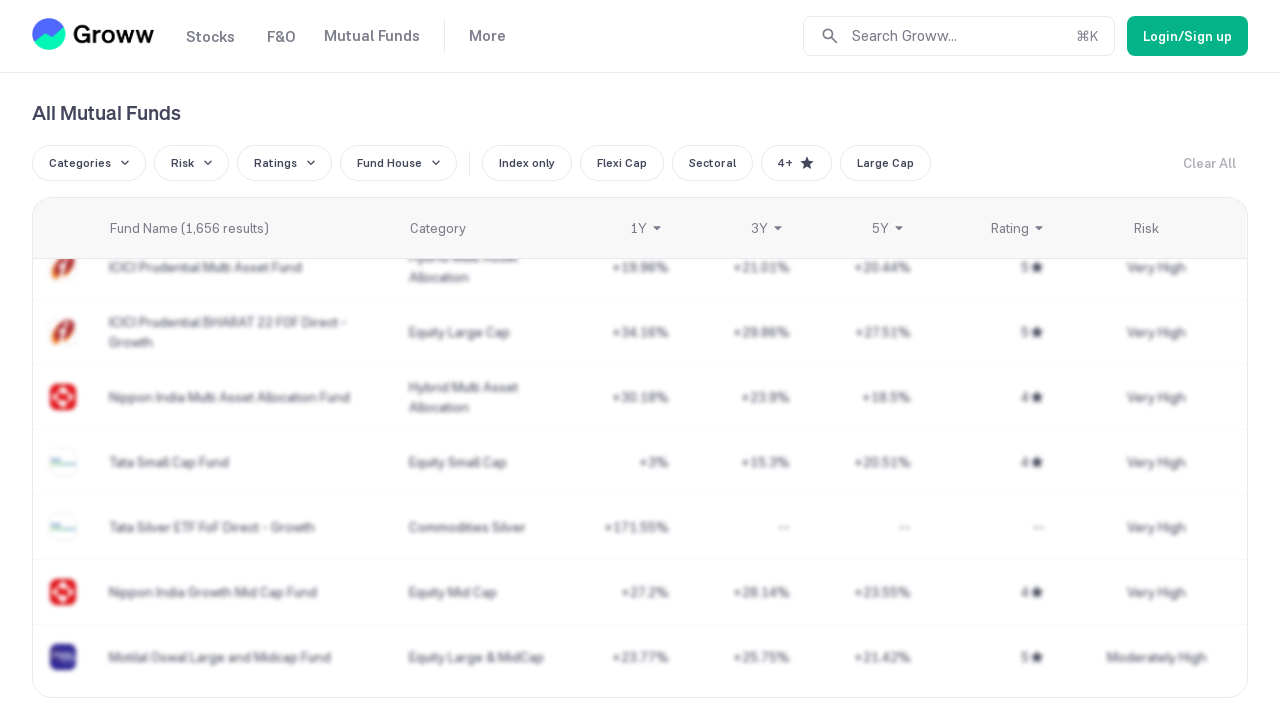

Table body rows are present in DOM
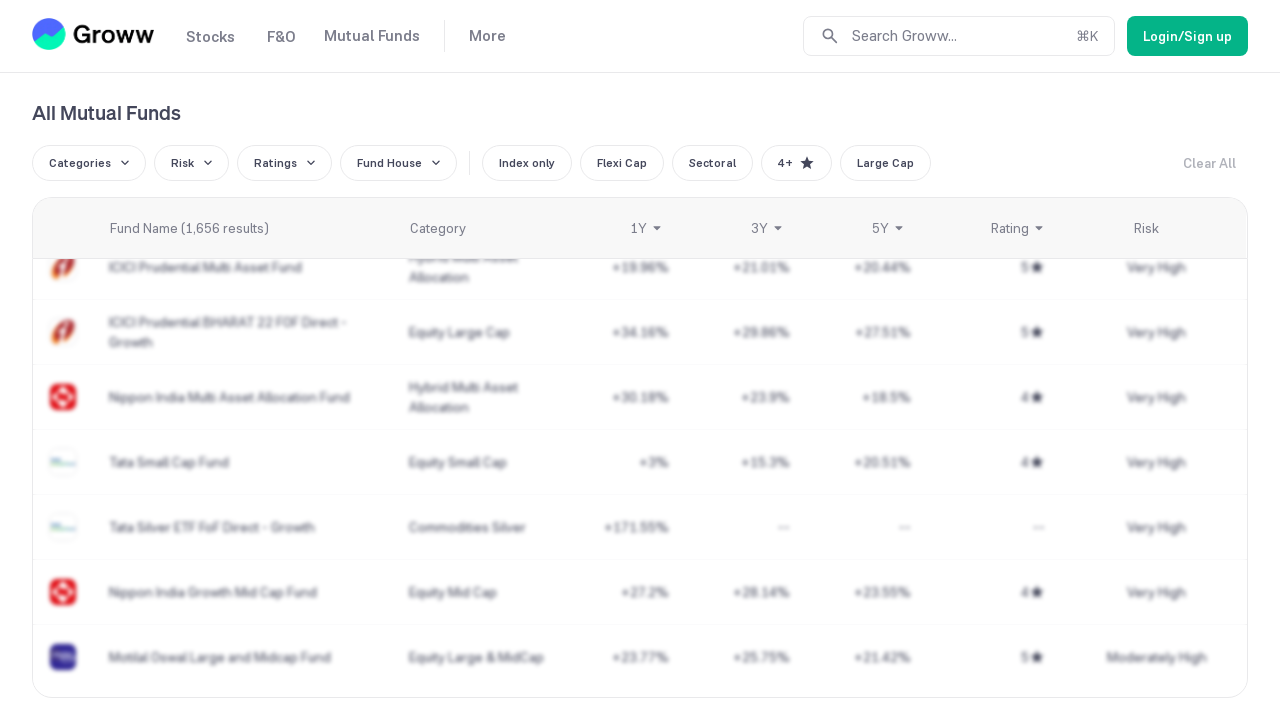

Verified that table contains 30 rows with data
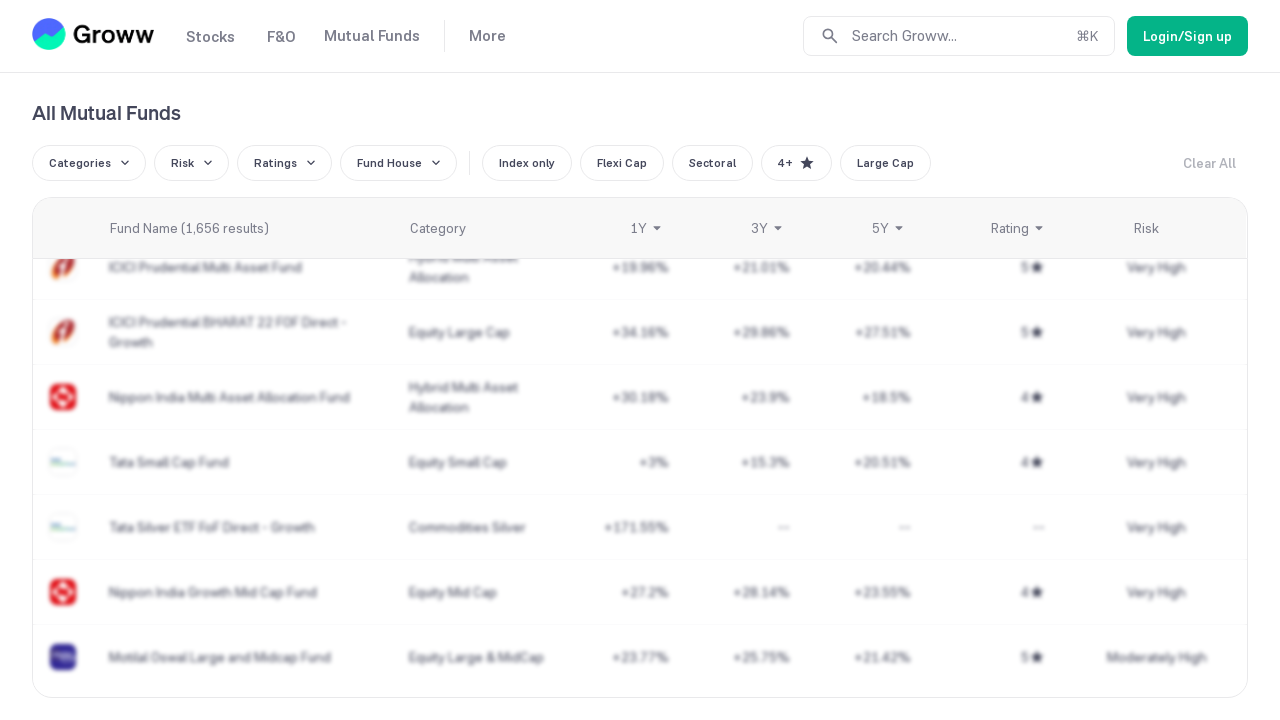

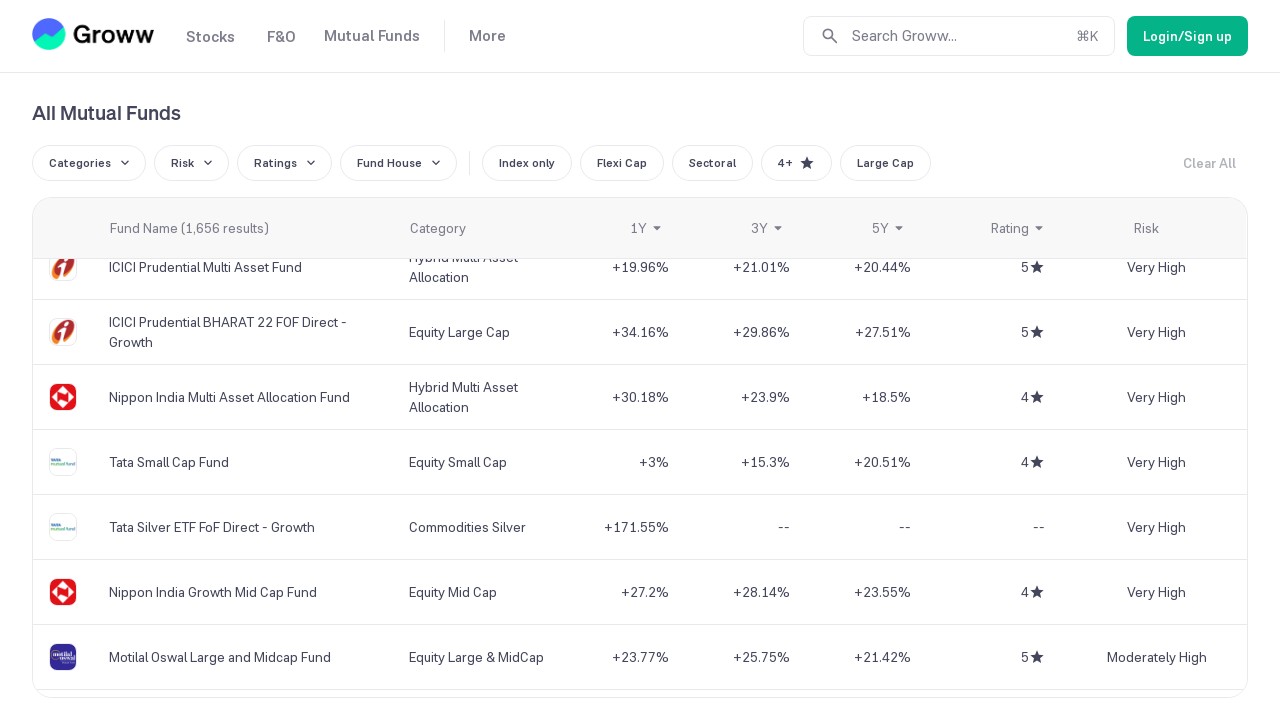